Tests JavaScript confirm alert handling by clicking a button to trigger the alert and accepting it

Starting URL: https://v1.training-support.net/selenium/javascript-alerts

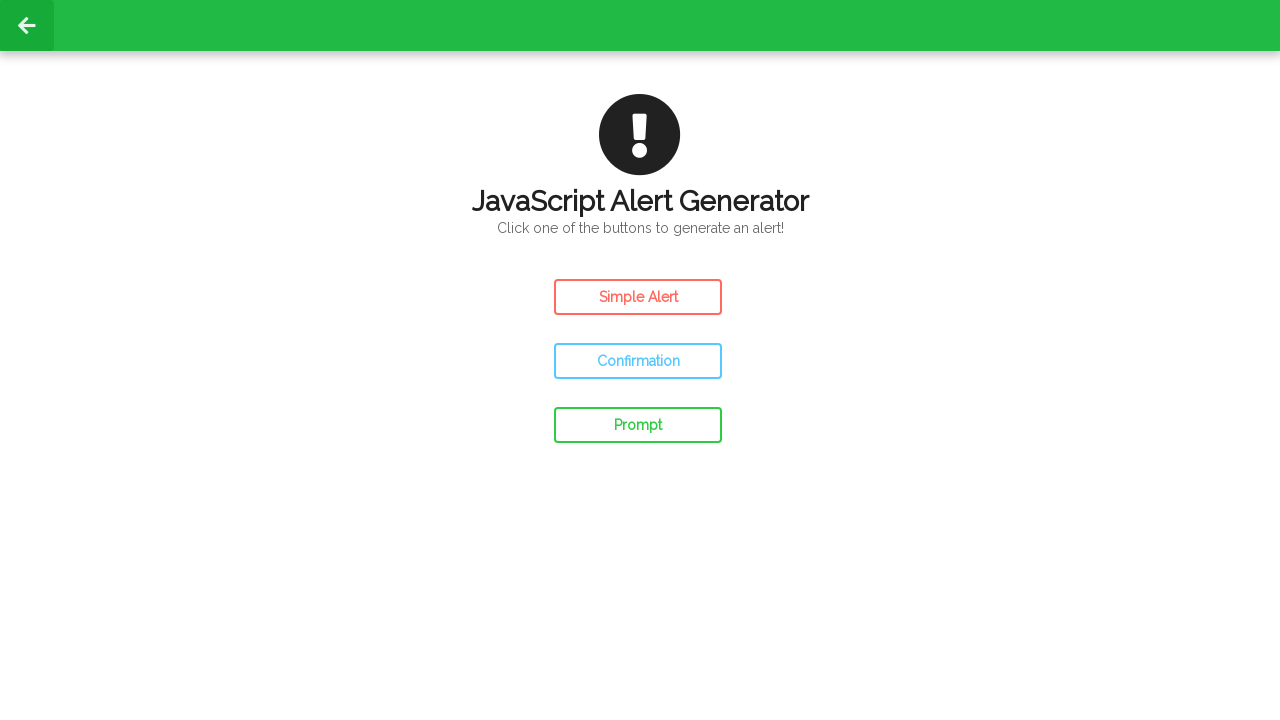

Set up dialog handler to accept confirm alerts
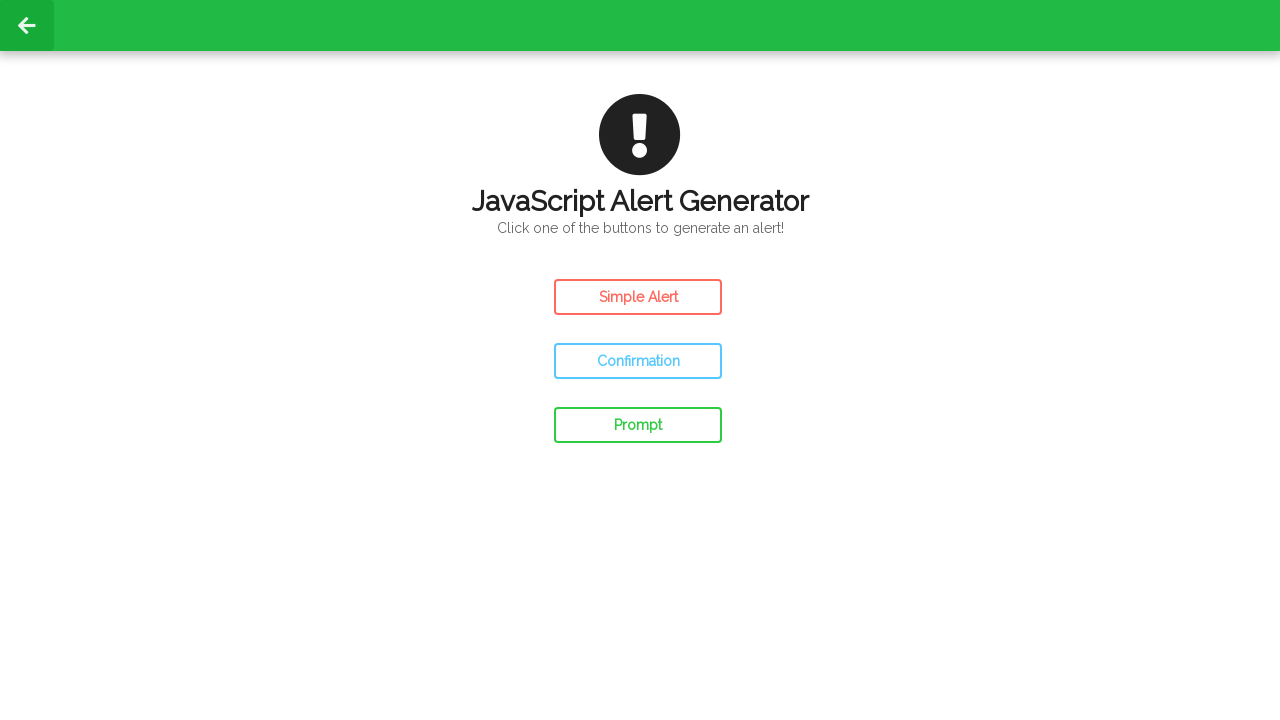

Clicked confirm button to trigger JavaScript confirm alert at (638, 361) on #confirm
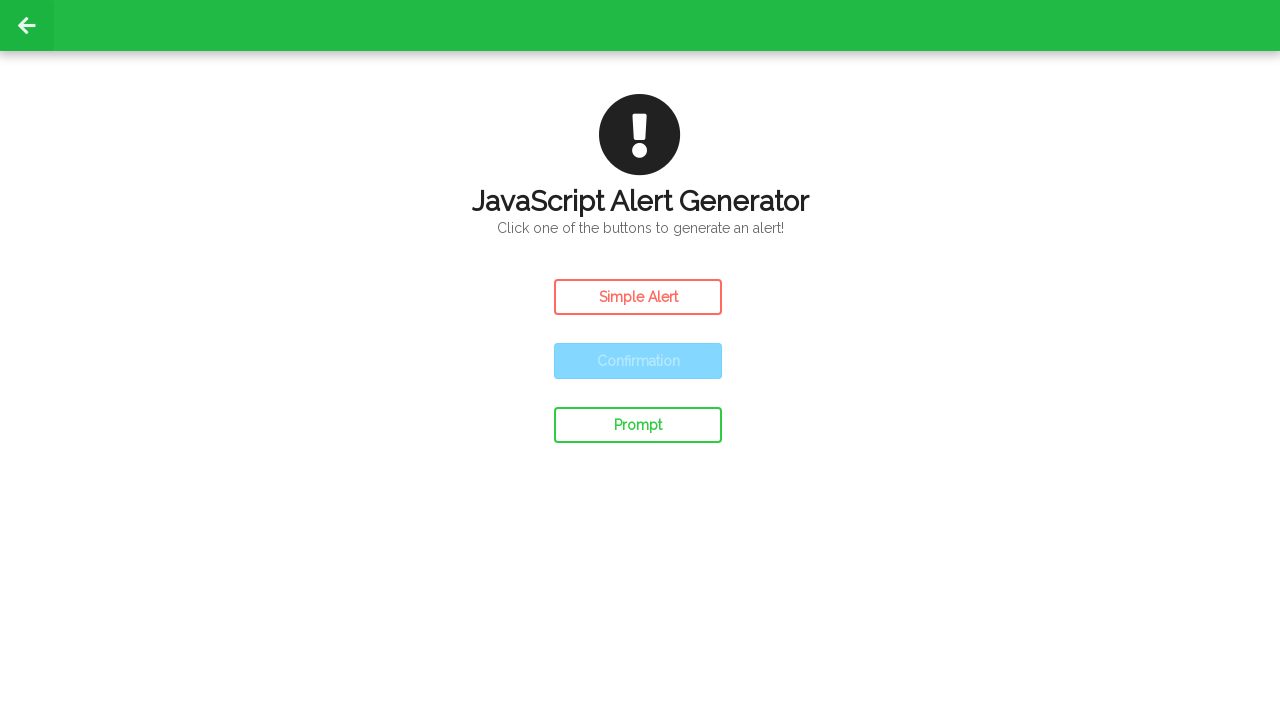

Waited 500ms for dialog to be processed
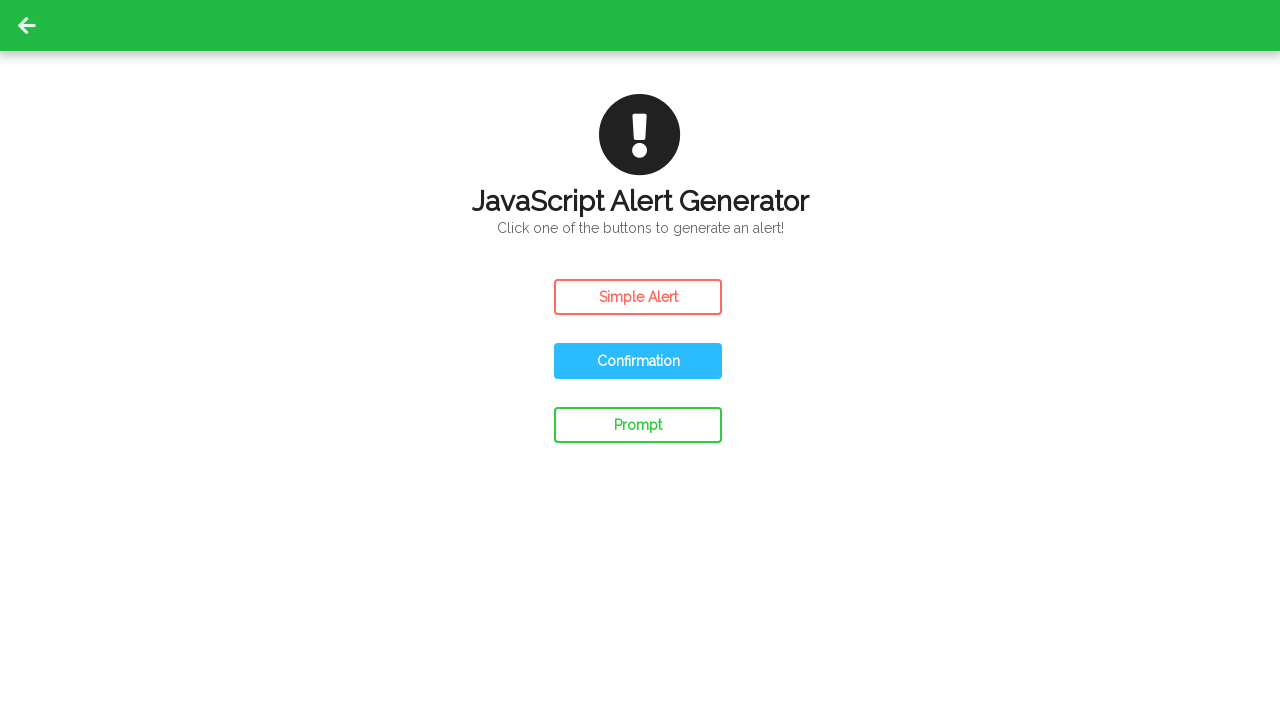

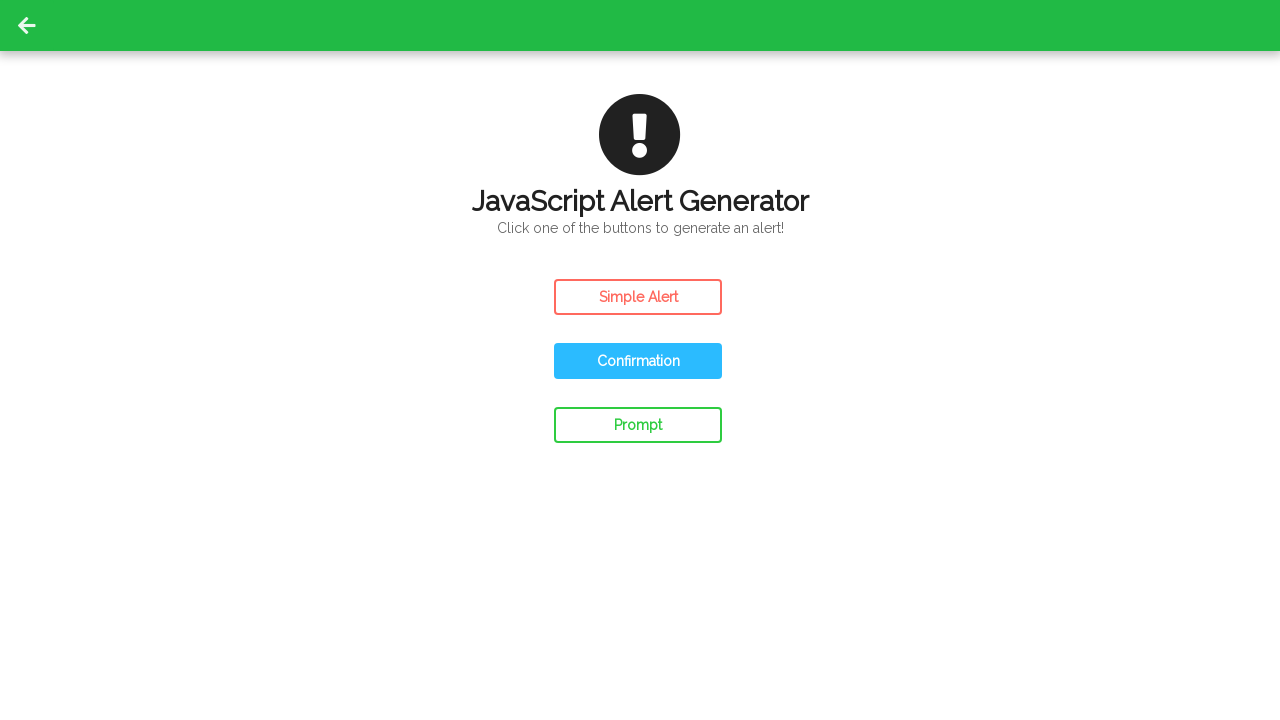